Tests radio button functionality on jQuery UI demo page by switching to an iframe and clicking on the New York radio button option.

Starting URL: https://jqueryui.com/checkboxradio/

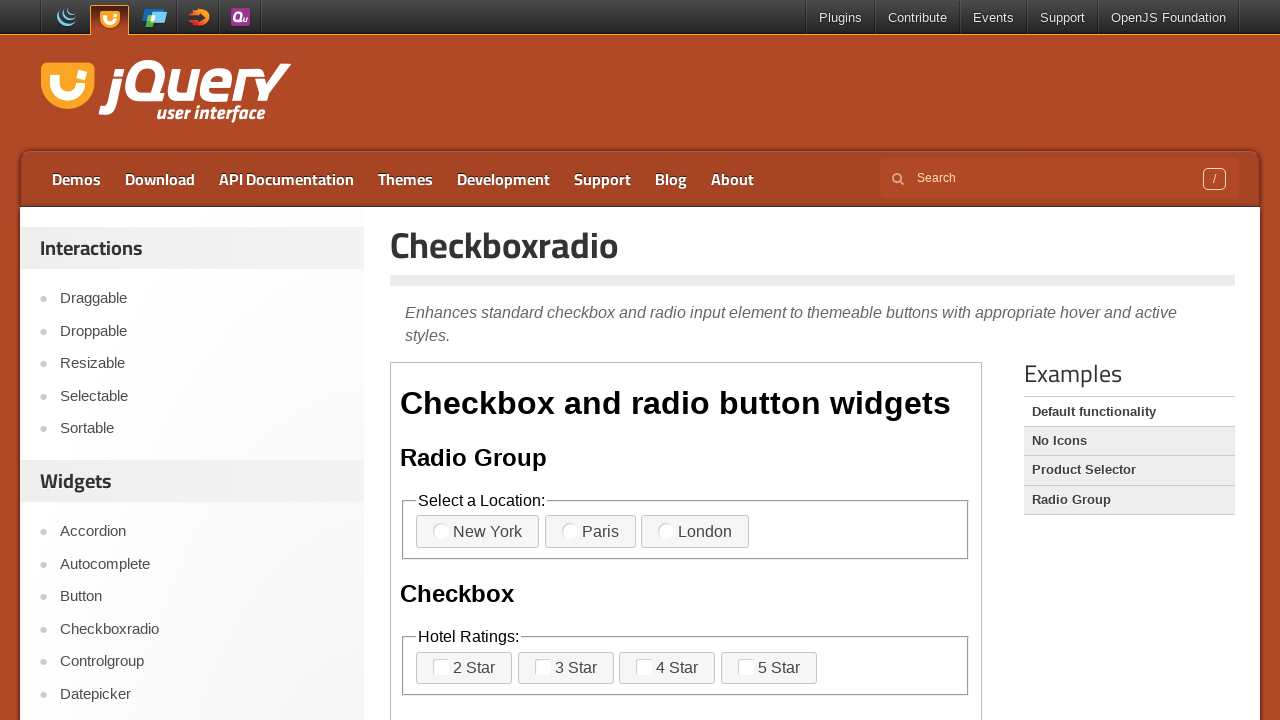

Located demo iframe containing radio buttons
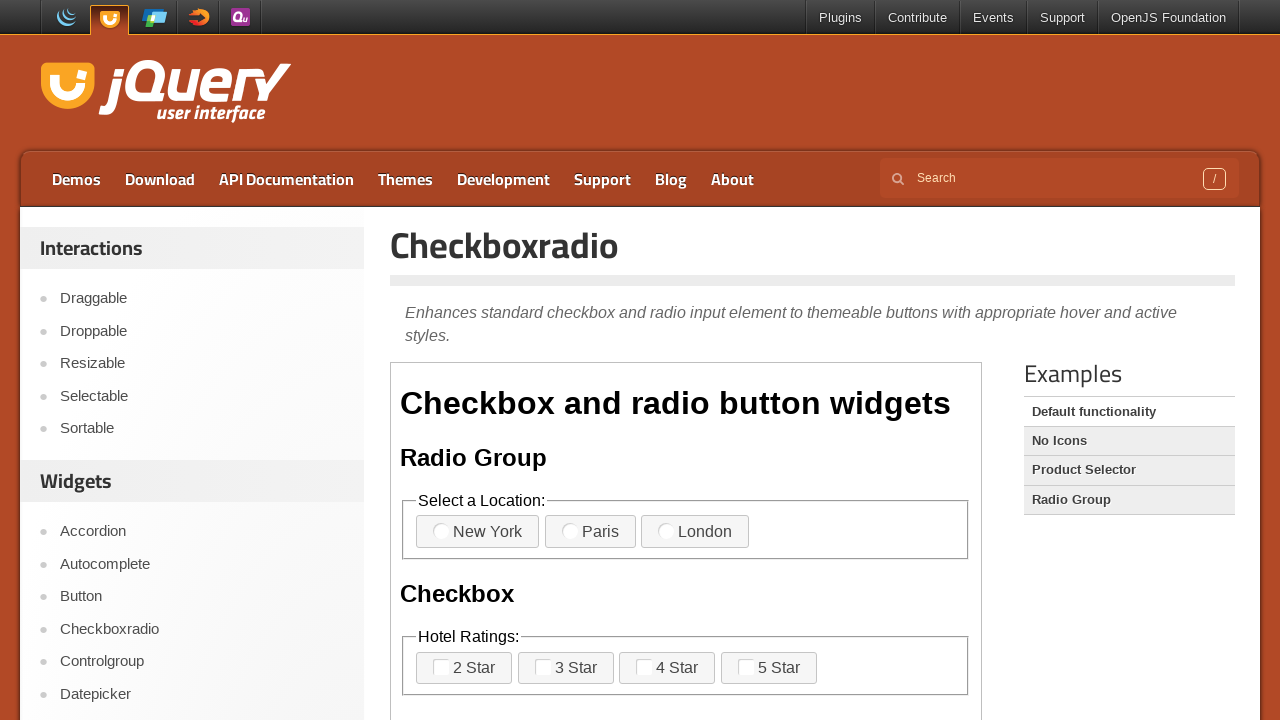

Located the New York radio button element
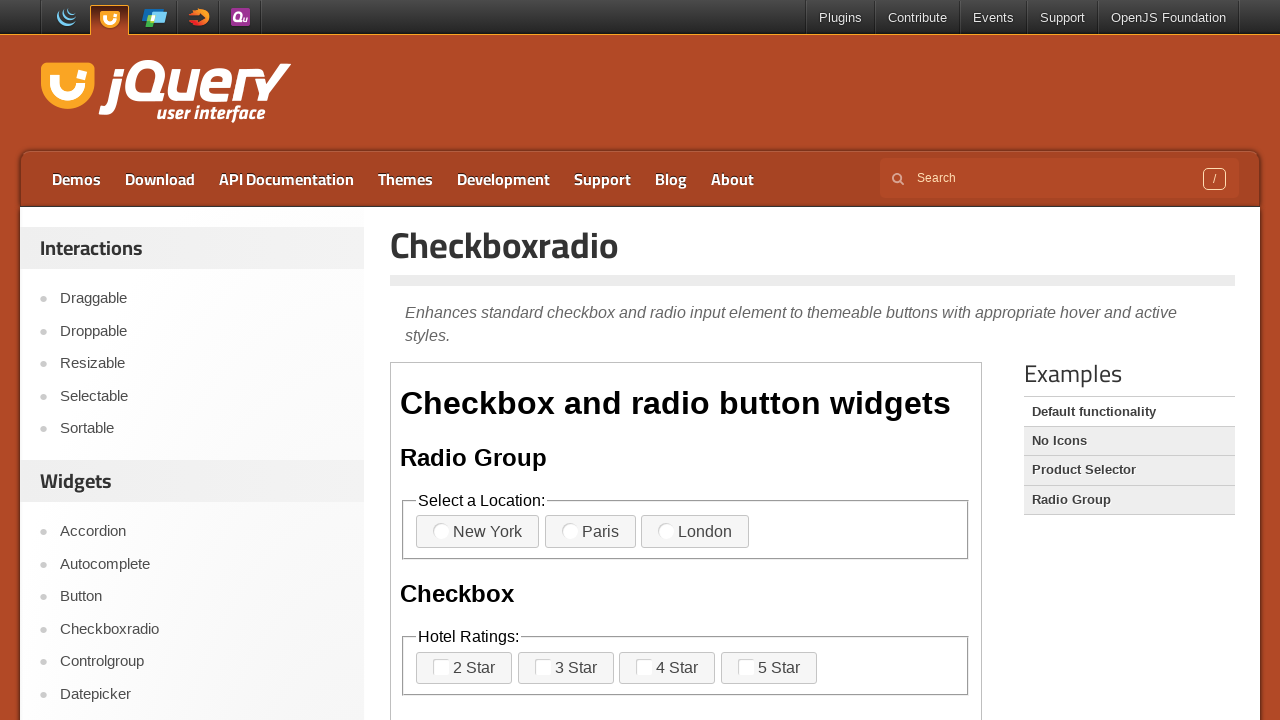

Verified that the New York radio button is enabled
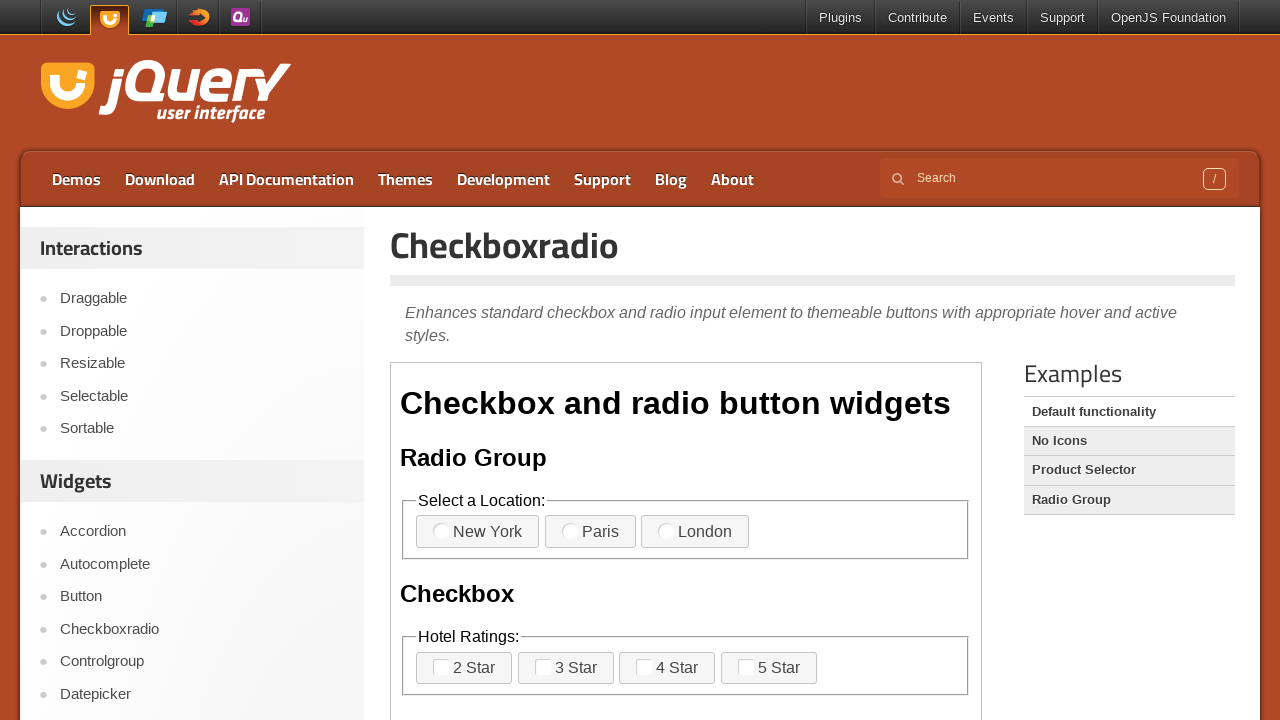

Clicked on the New York radio button at (451, 532) on iframe.demo-frame >> internal:control=enter-frame >> (//span[@class='ui-checkbox
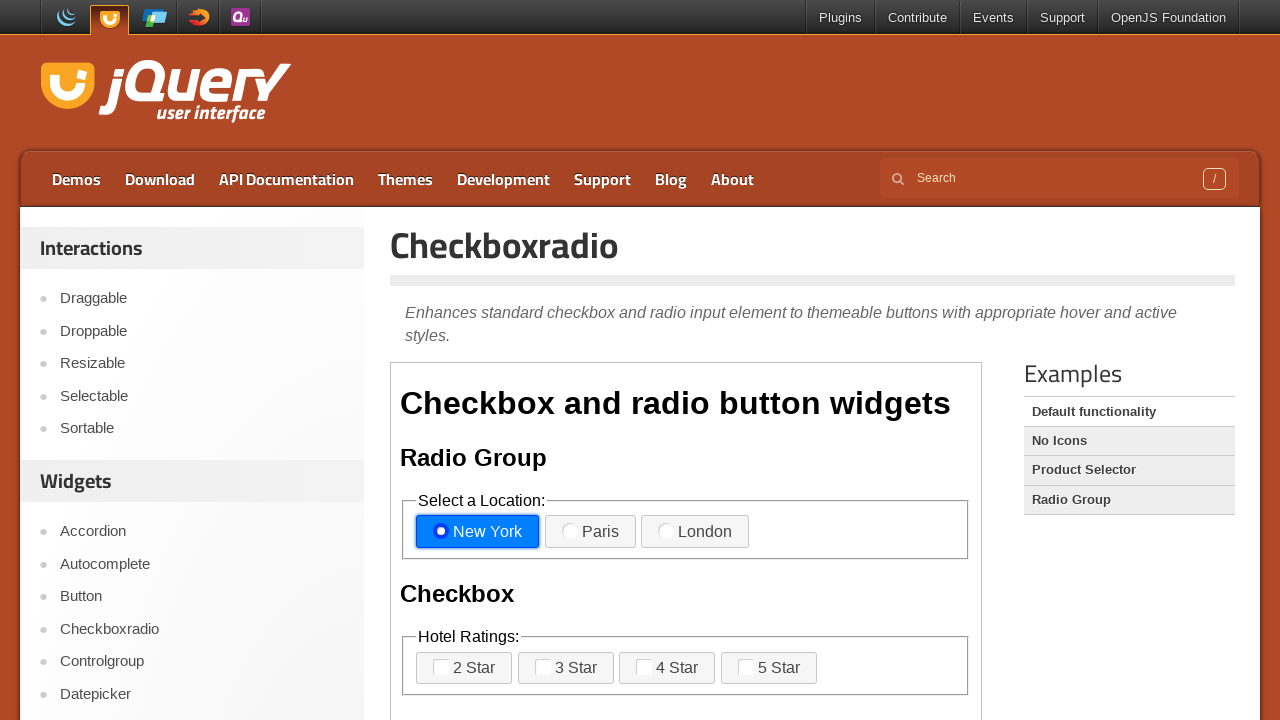

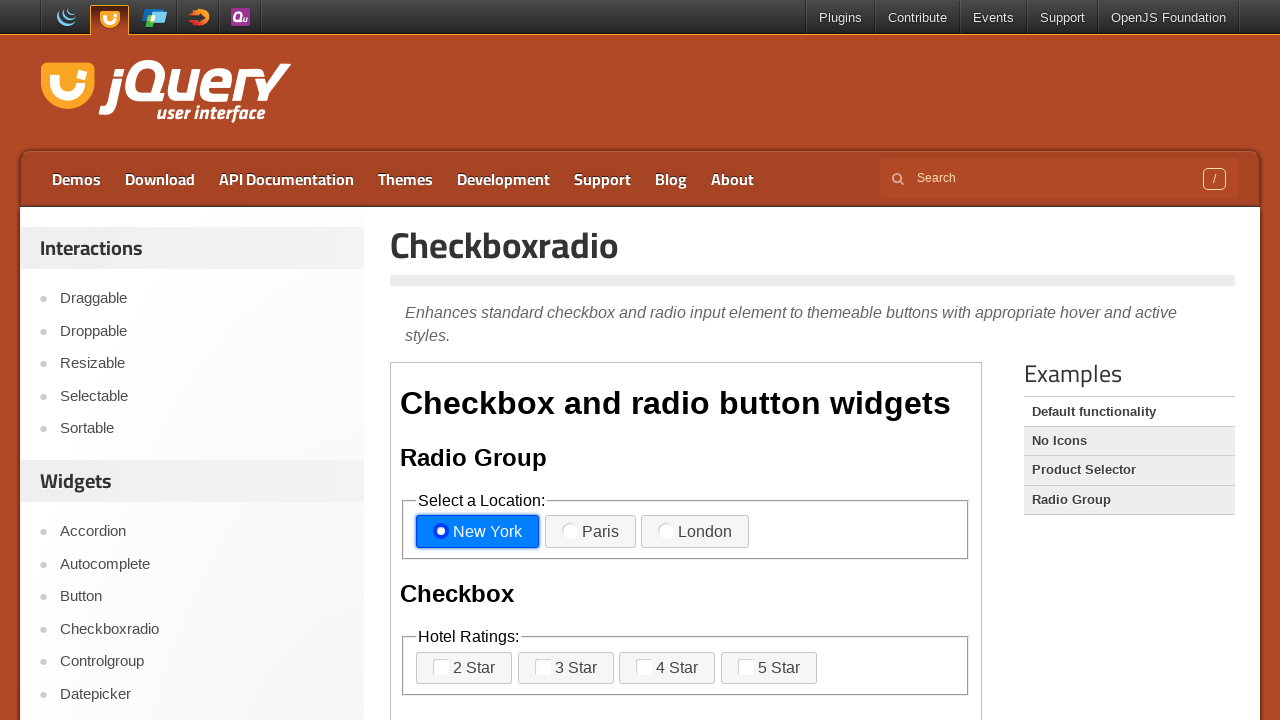